Tests date picker functionality by clearing the existing date and entering a new date value

Starting URL: https://demoqa.com/date-picker

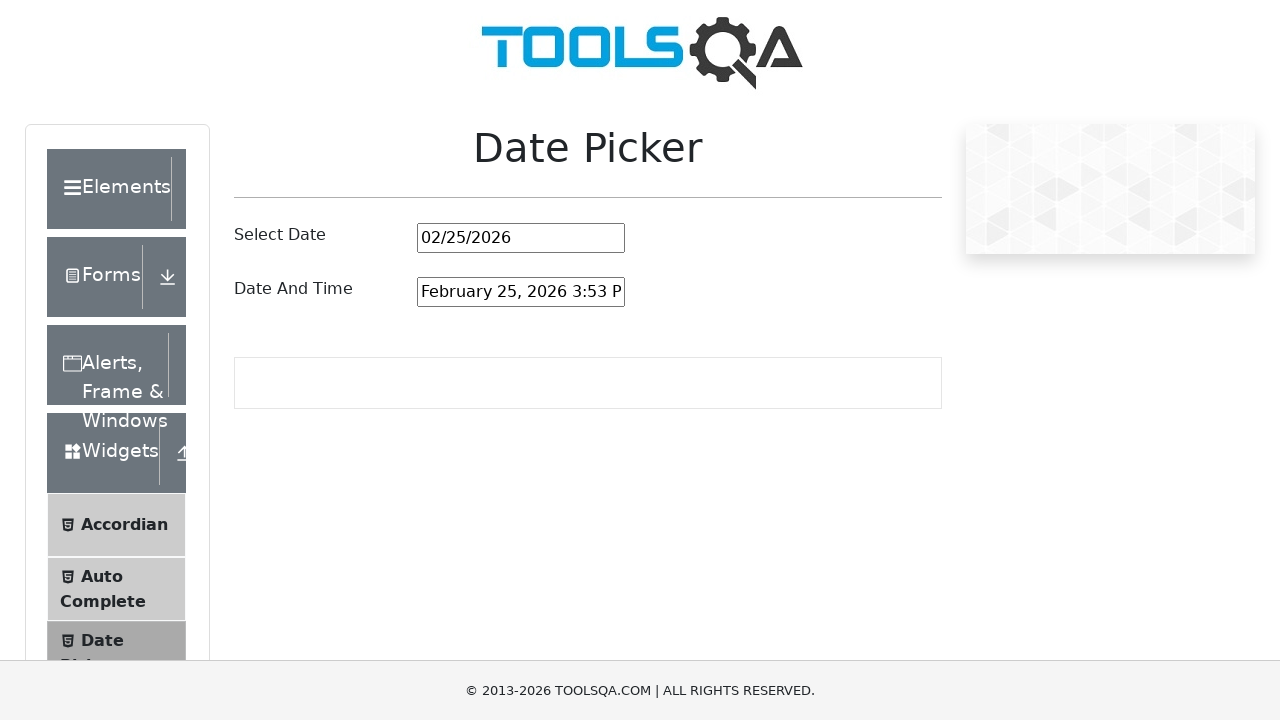

Located date picker input field
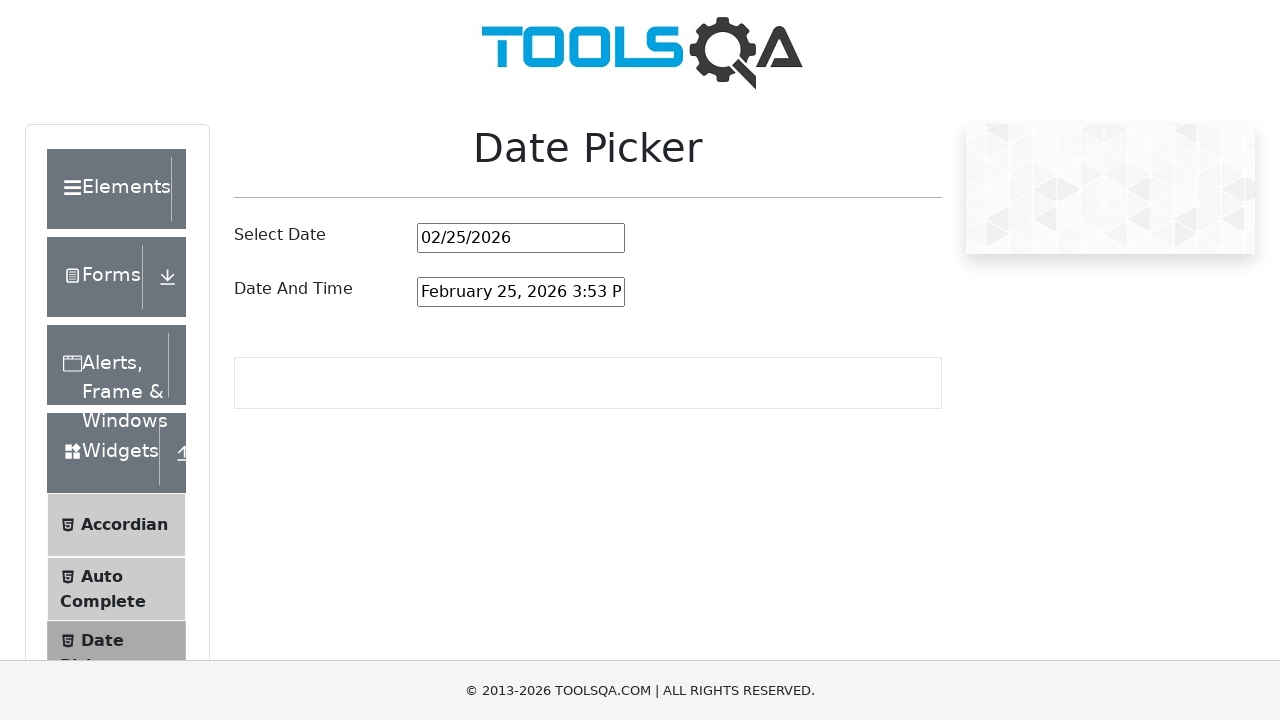

Selected all text in date picker input field on #datePickerMonthYearInput
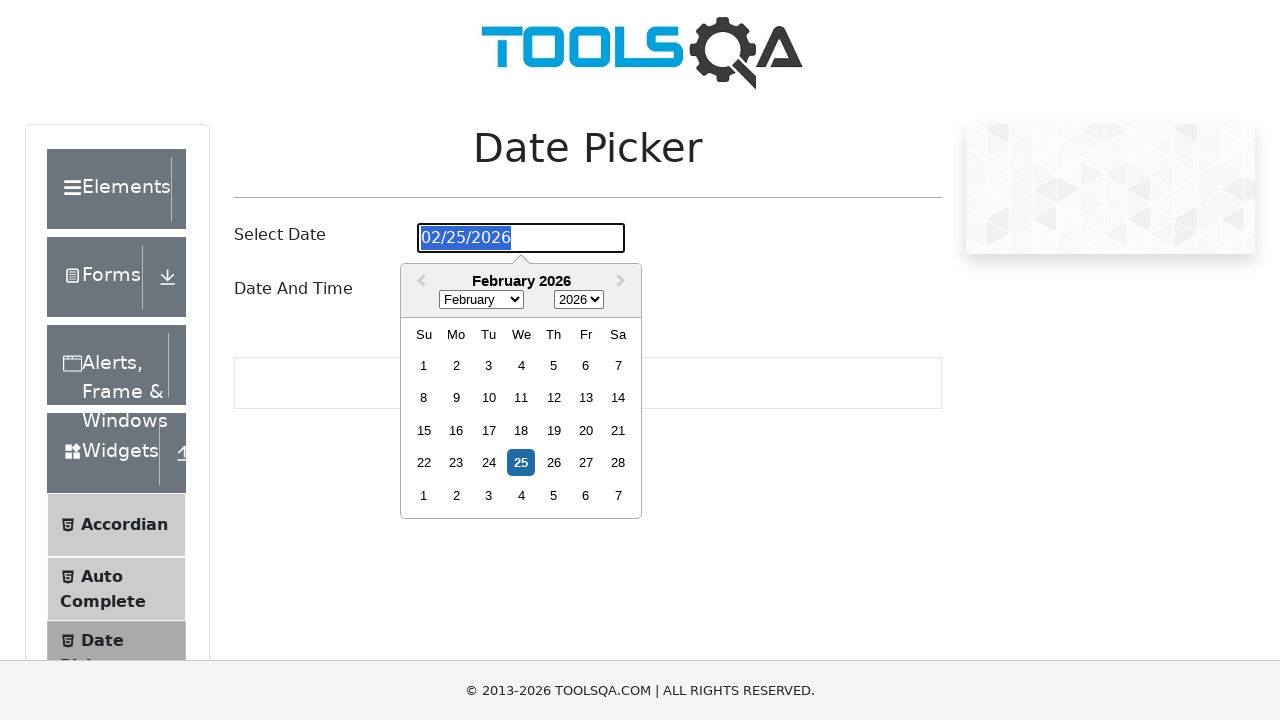

Cleared existing date value from input field on #datePickerMonthYearInput
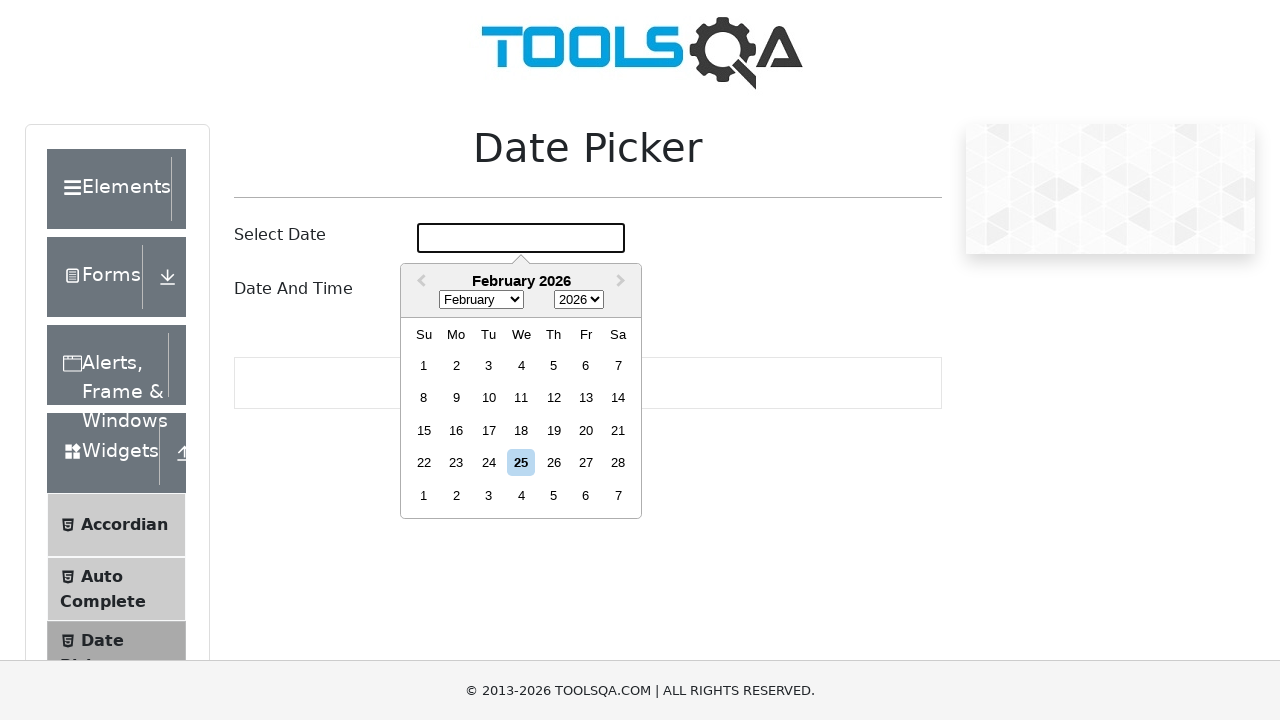

Entered new date value '02/02/2012' into date picker on #datePickerMonthYearInput
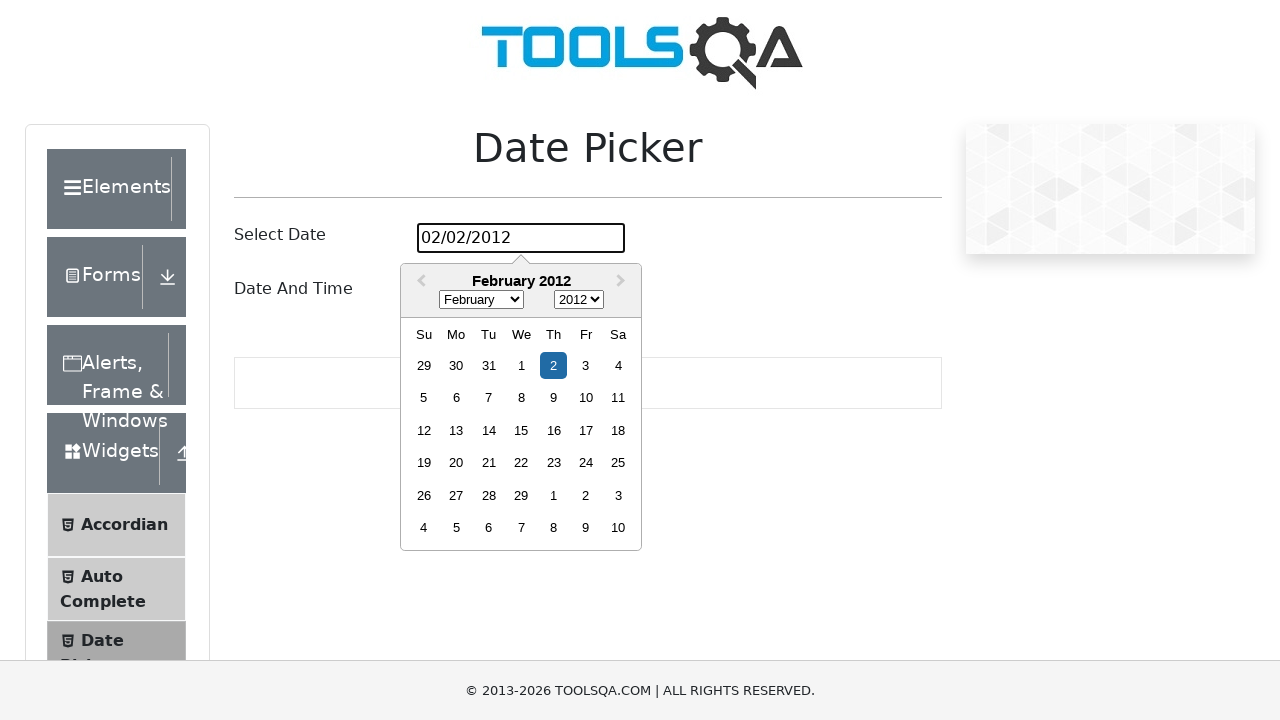

Submitted date by pressing Enter on #datePickerMonthYearInput
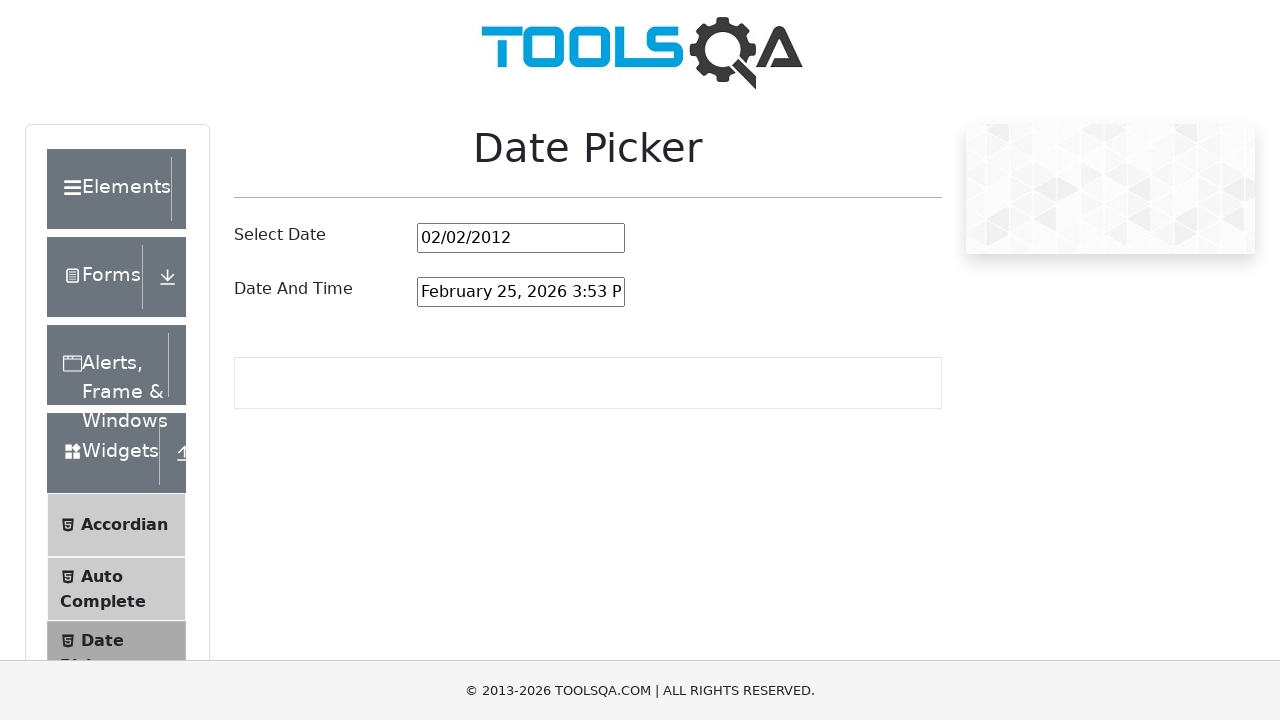

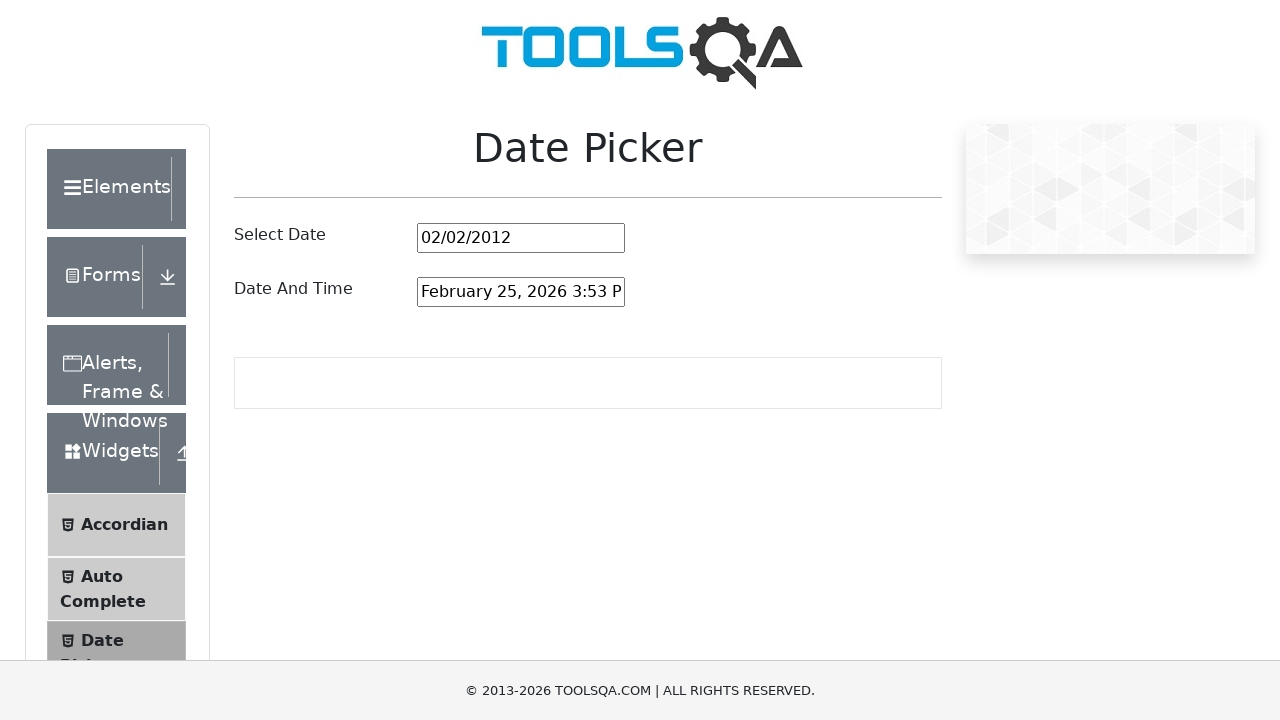